Tests file upload functionality on W3Schools by switching to an iframe and uploading a file using the file input element

Starting URL: https://www.w3schools.com/jsref/tryit.asp?filename=tryjsref_fileupload_get

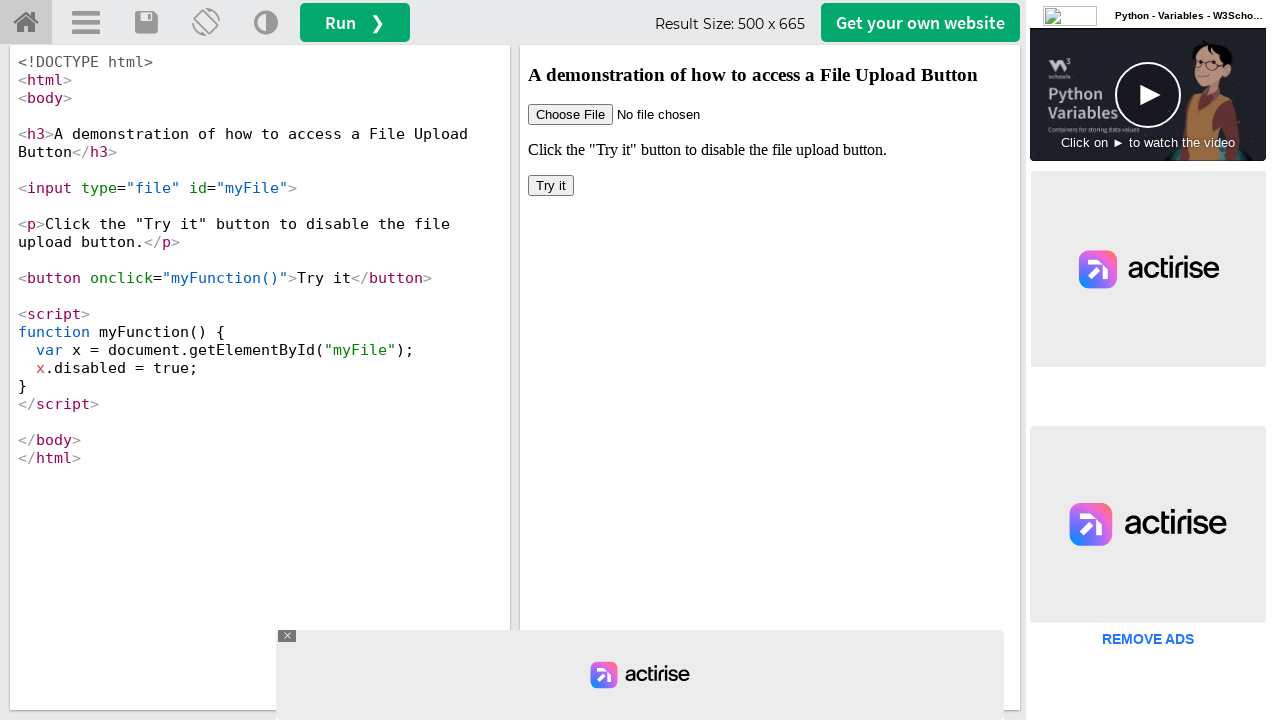

Located iframe #iframeResult containing file upload demo
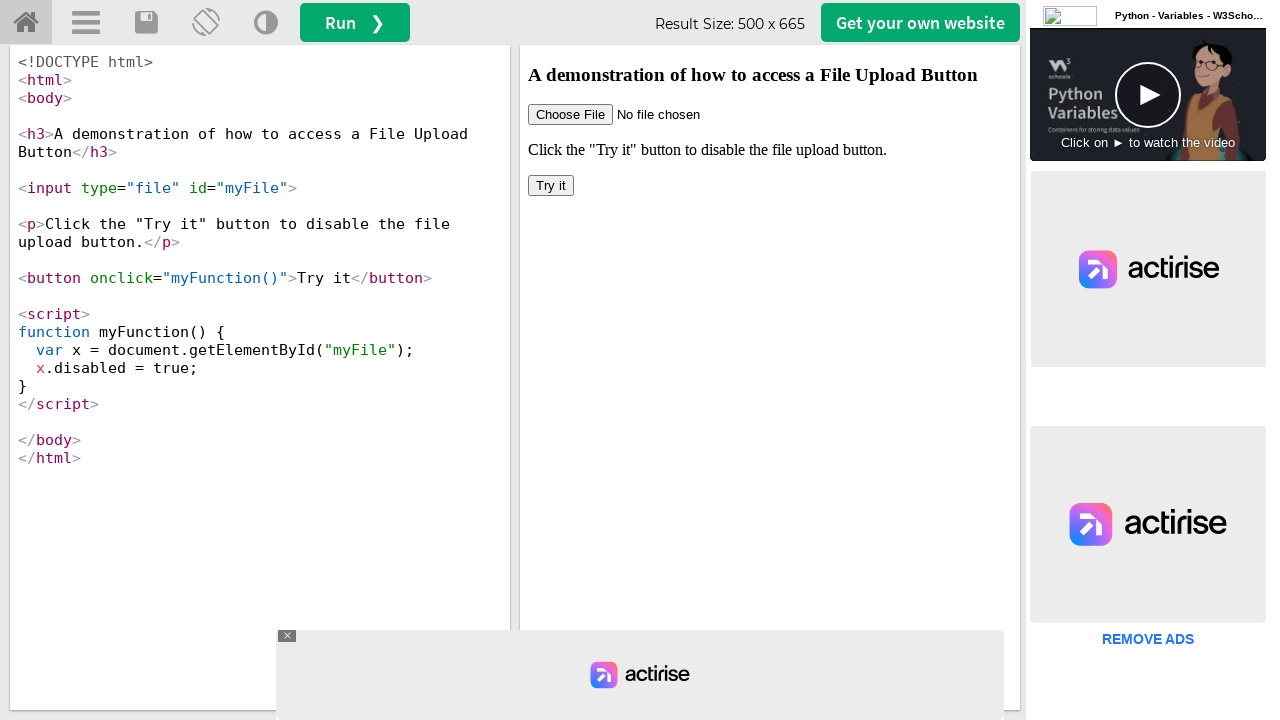

Uploaded TestFile.txt to file input element #myFile
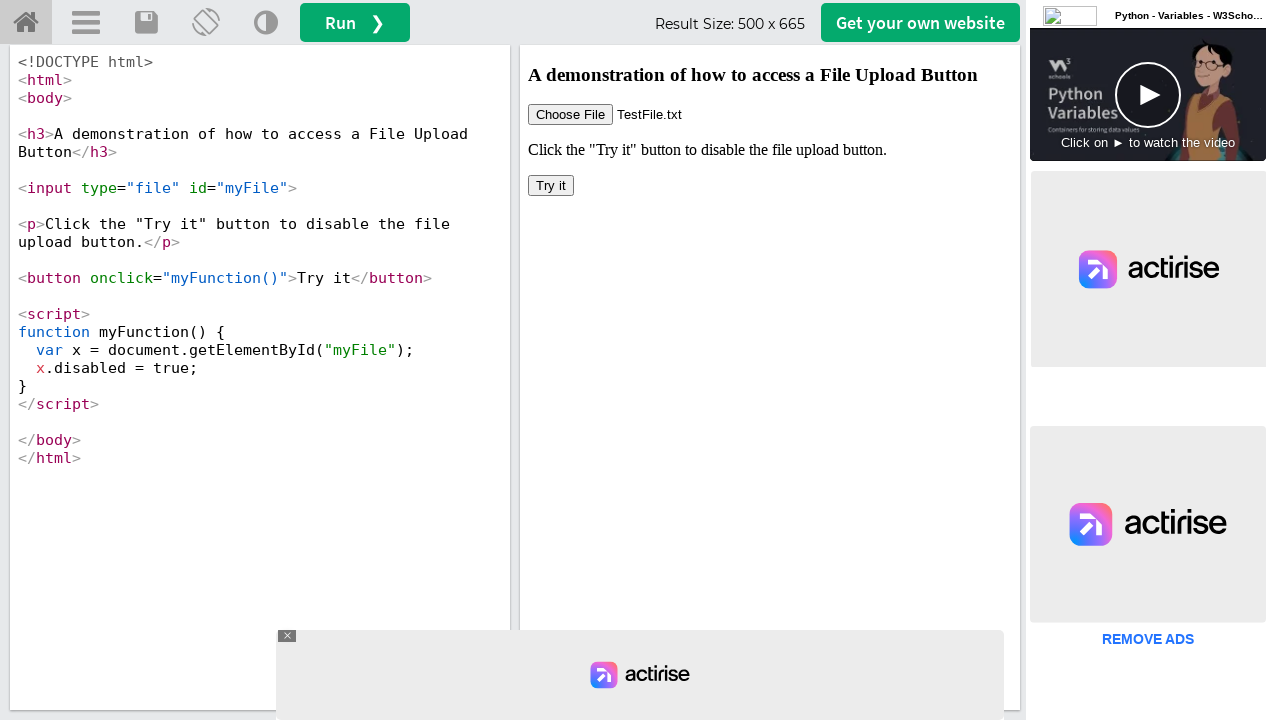

Waited 1000ms to verify file was selected
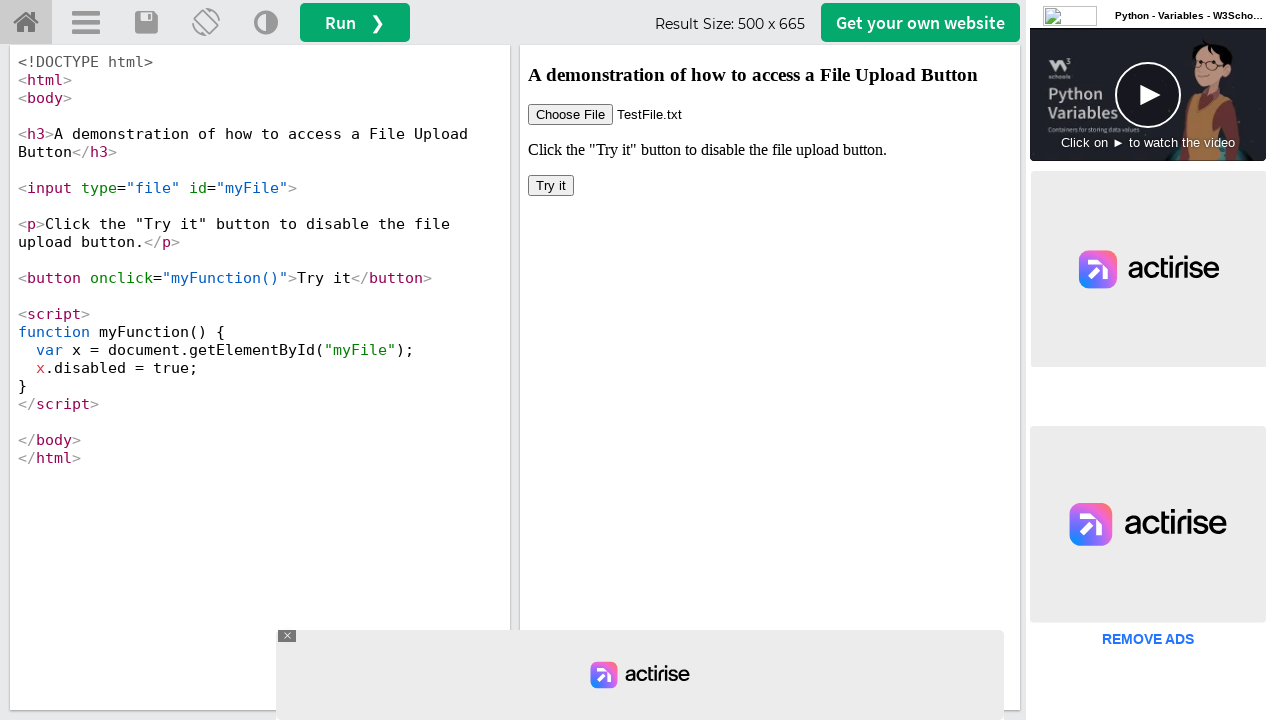

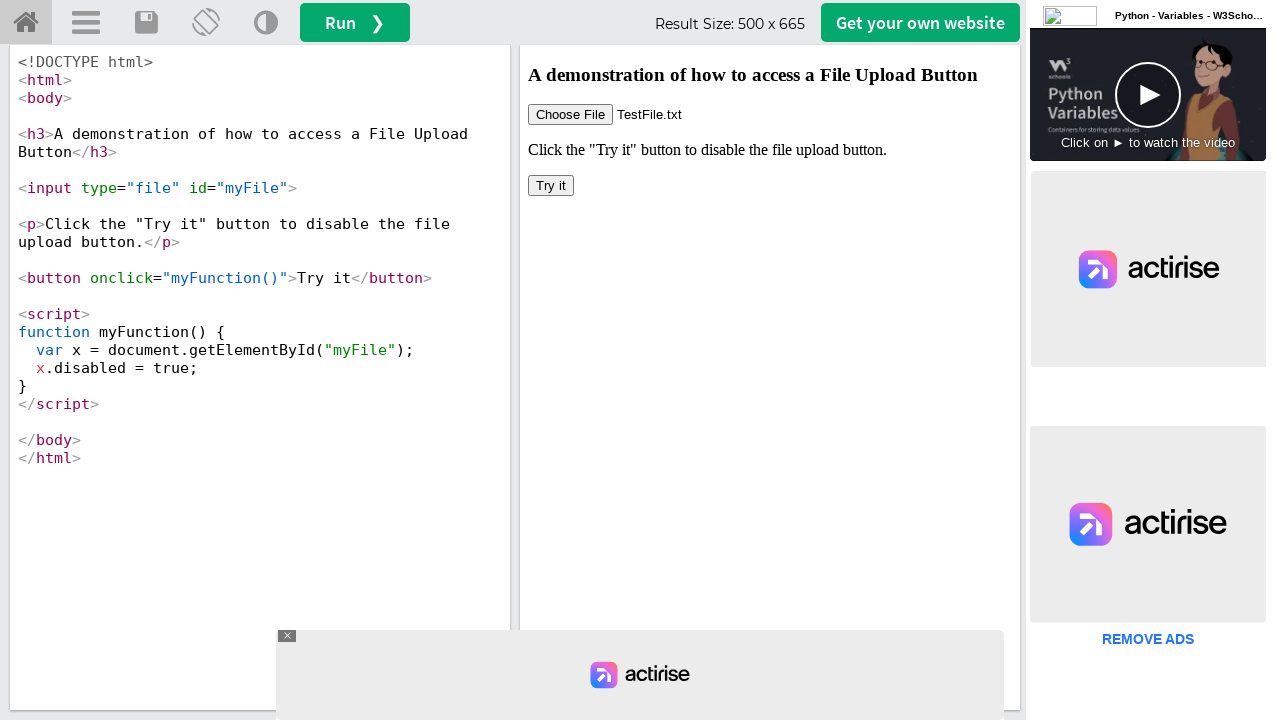